Tests price filter functionality by navigating to phones section and applying a maximum price filter of 30000

Starting URL: https://mi-srbija.rs/

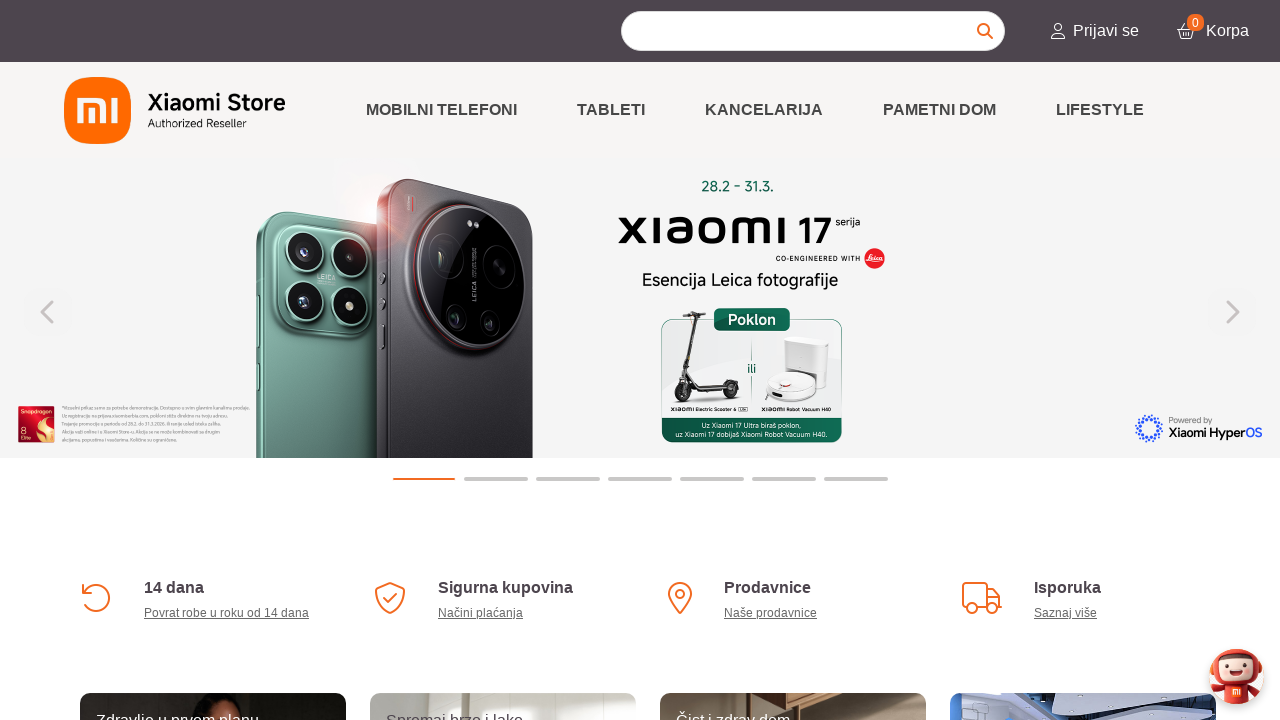

Clicked on phones category at (443, 110) on xpath=/html/body/div[1]/header/div/div[2]/div/div/div[3]/div[1]/a
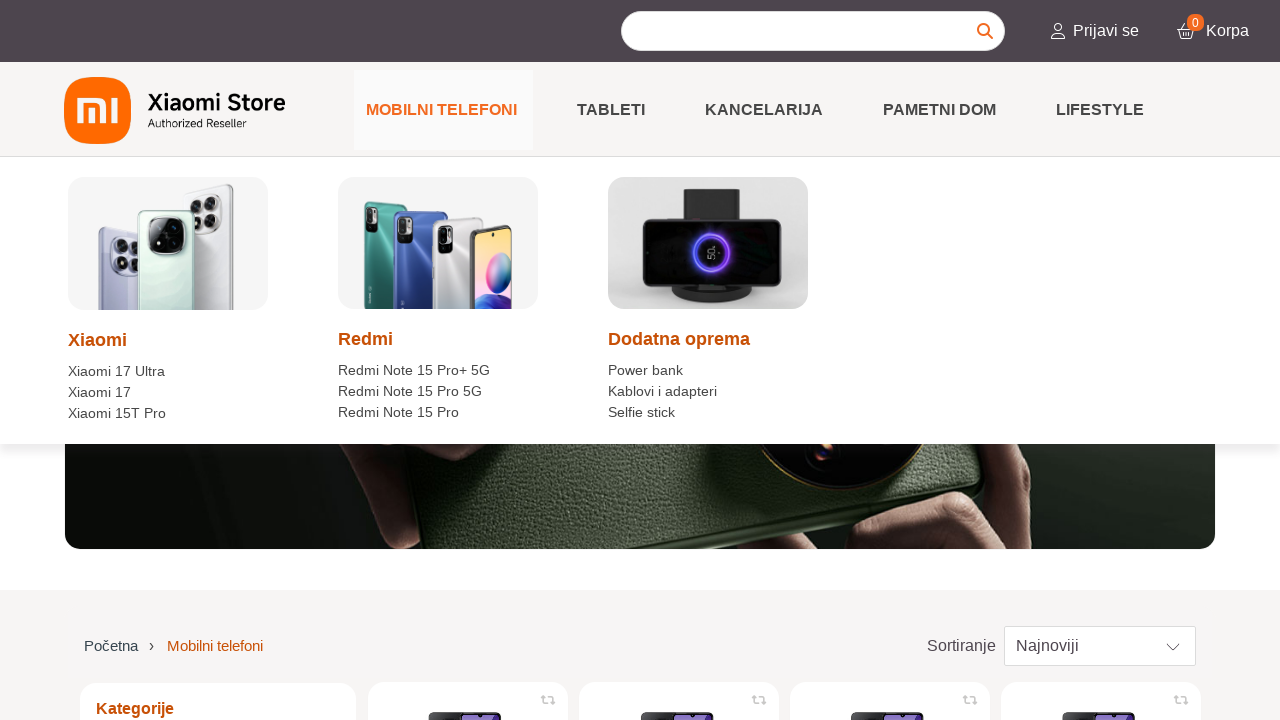

Filters section loaded
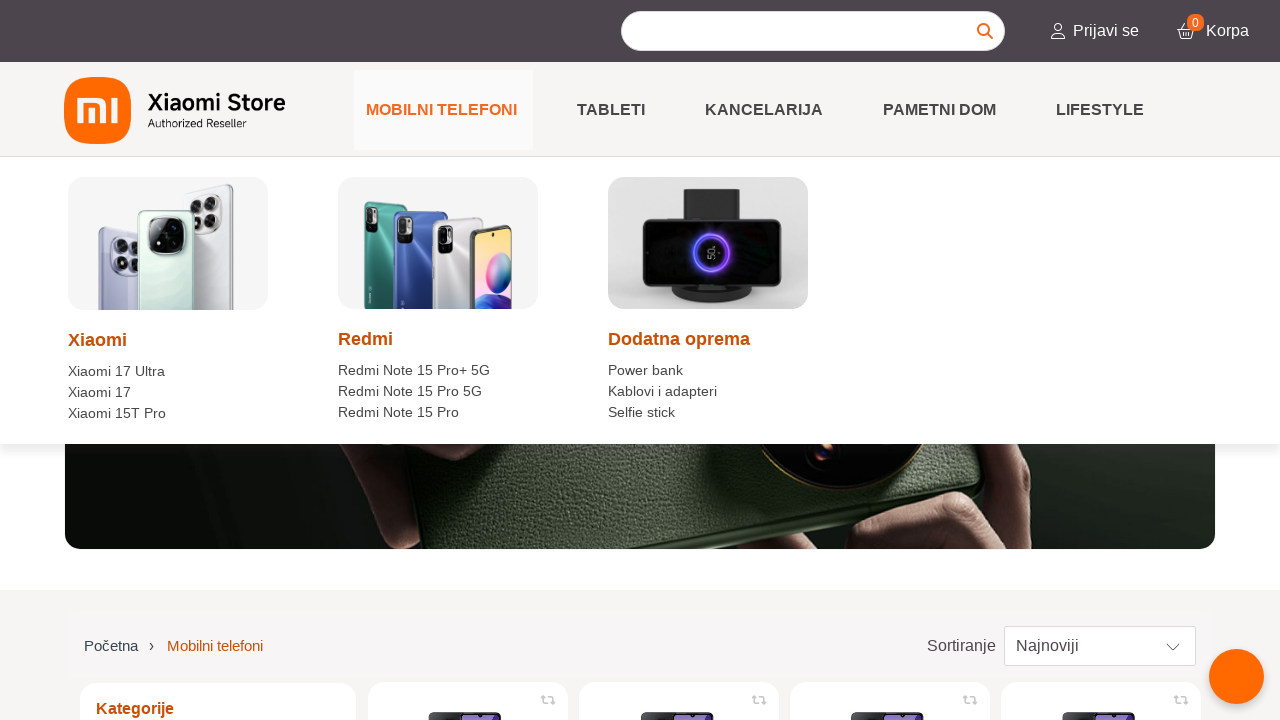

Clicked on price filter section at (226, 360) on xpath=/html/body/div[1]/section/section/div/div[2]/div[2]/div/div[2]/div[1]/div[
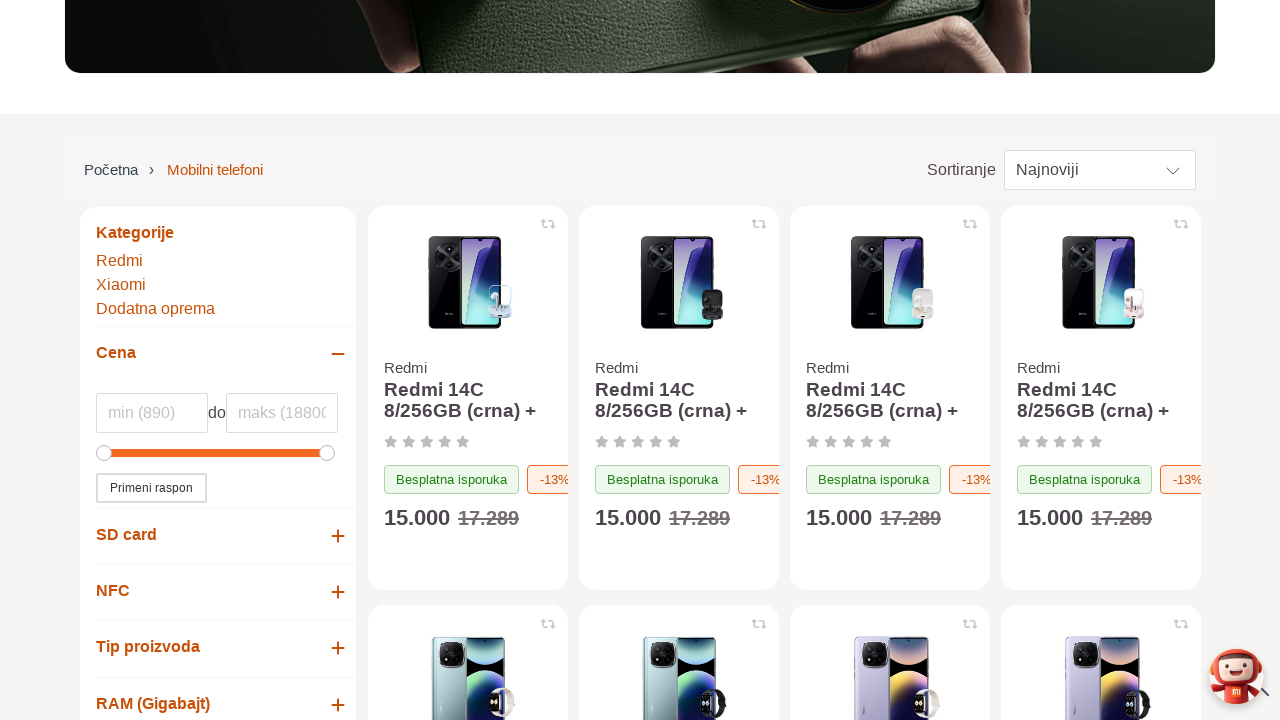

Entered maximum price value of 30000 on xpath=/html/body/div[1]/section/section/div/div[2]/div[2]/div/div[2]/div[1]/div[
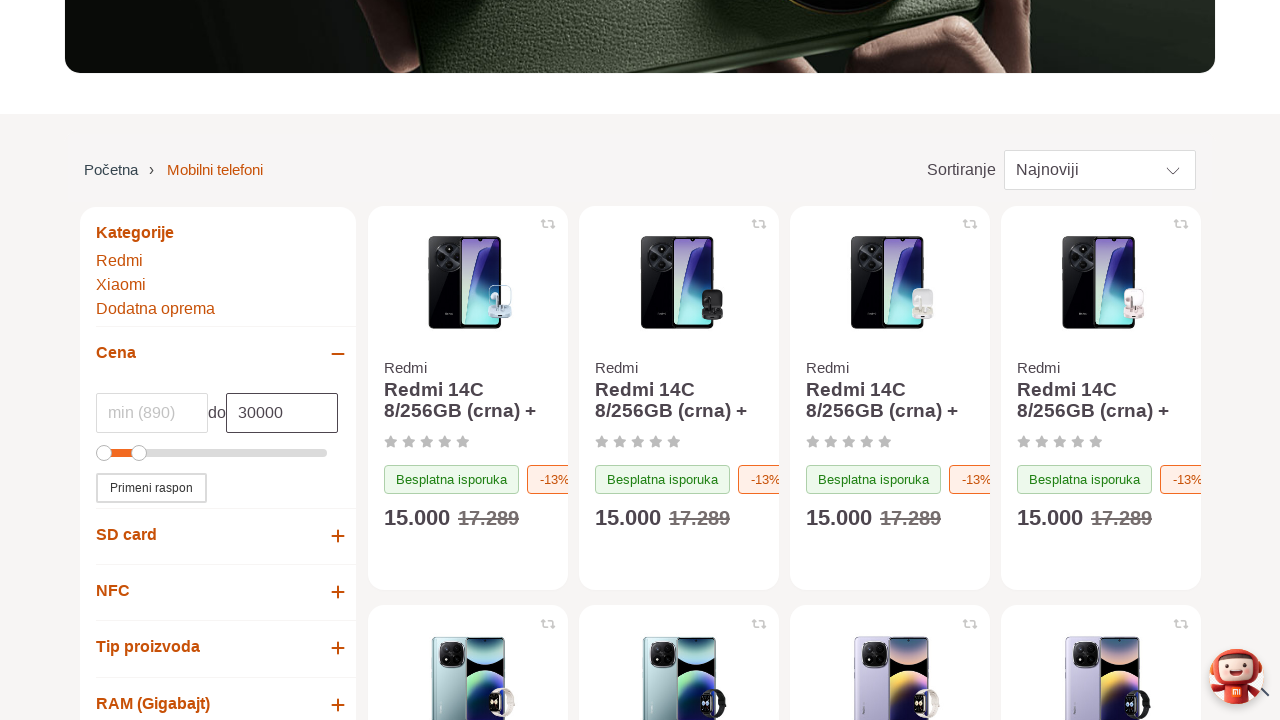

Clicked apply filter button at (152, 488) on xpath=/html/body/div[1]/section/section/div/div[2]/div[2]/div/div[2]/div[1]/div[
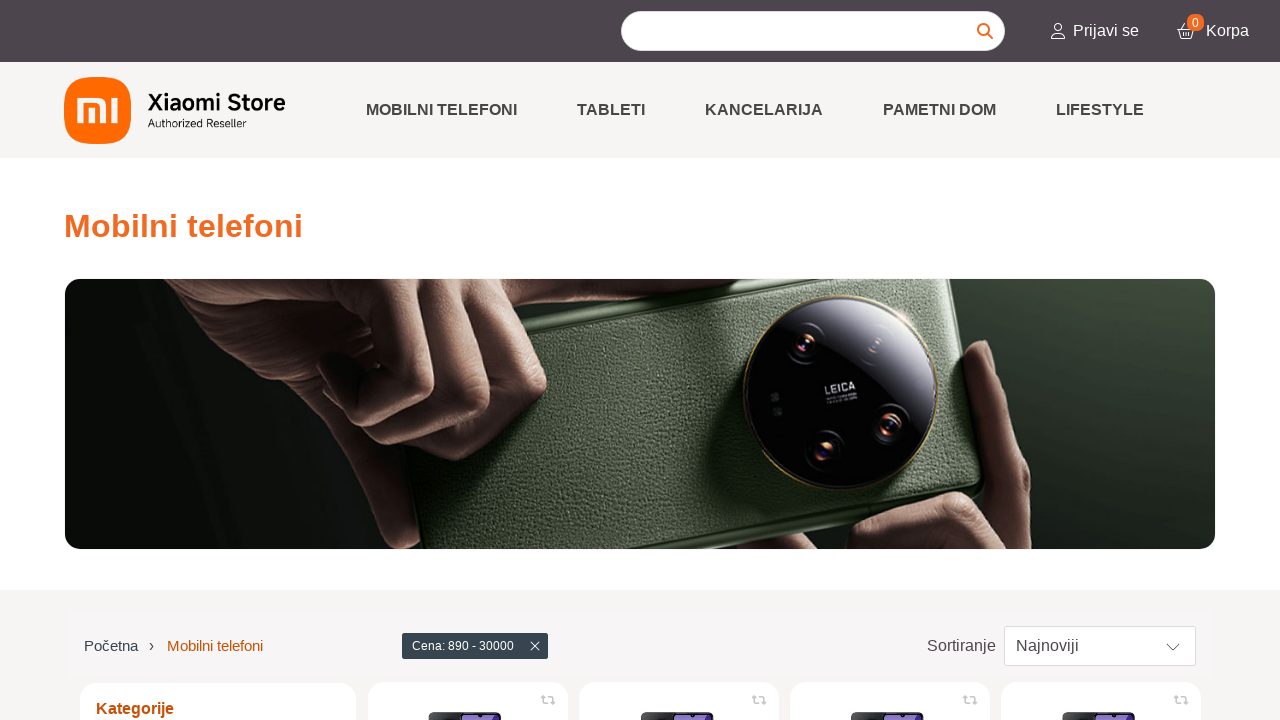

Filtered results loaded with maximum price of 30000
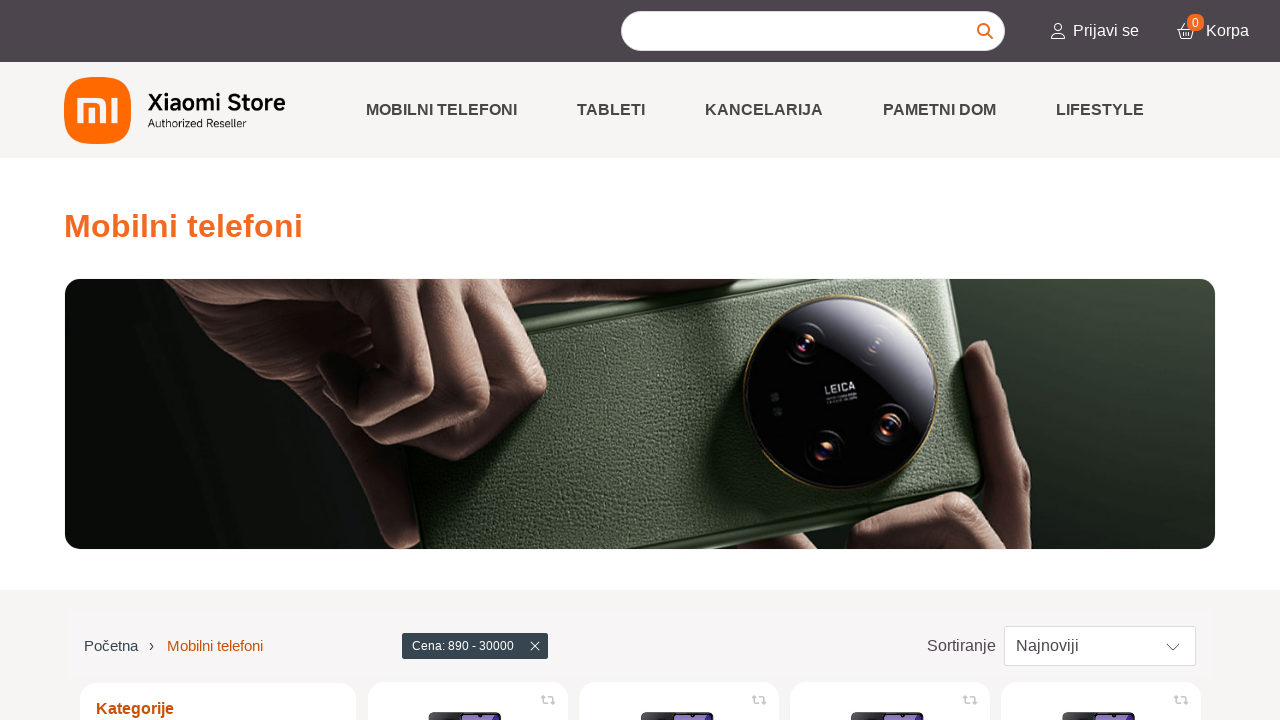

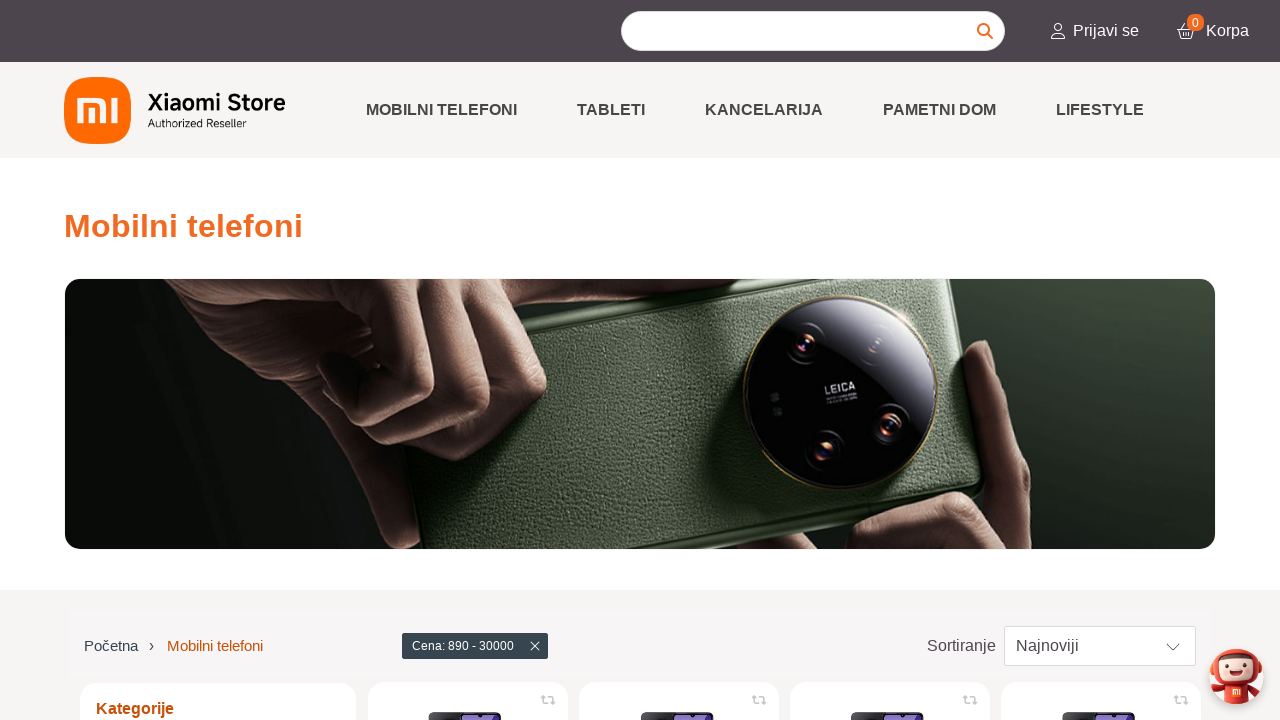